Tests hover tooltip functionality by hovering over an age input field and verifying the tooltip text appears

Starting URL: https://automationfc.github.io/jquery-tooltip/

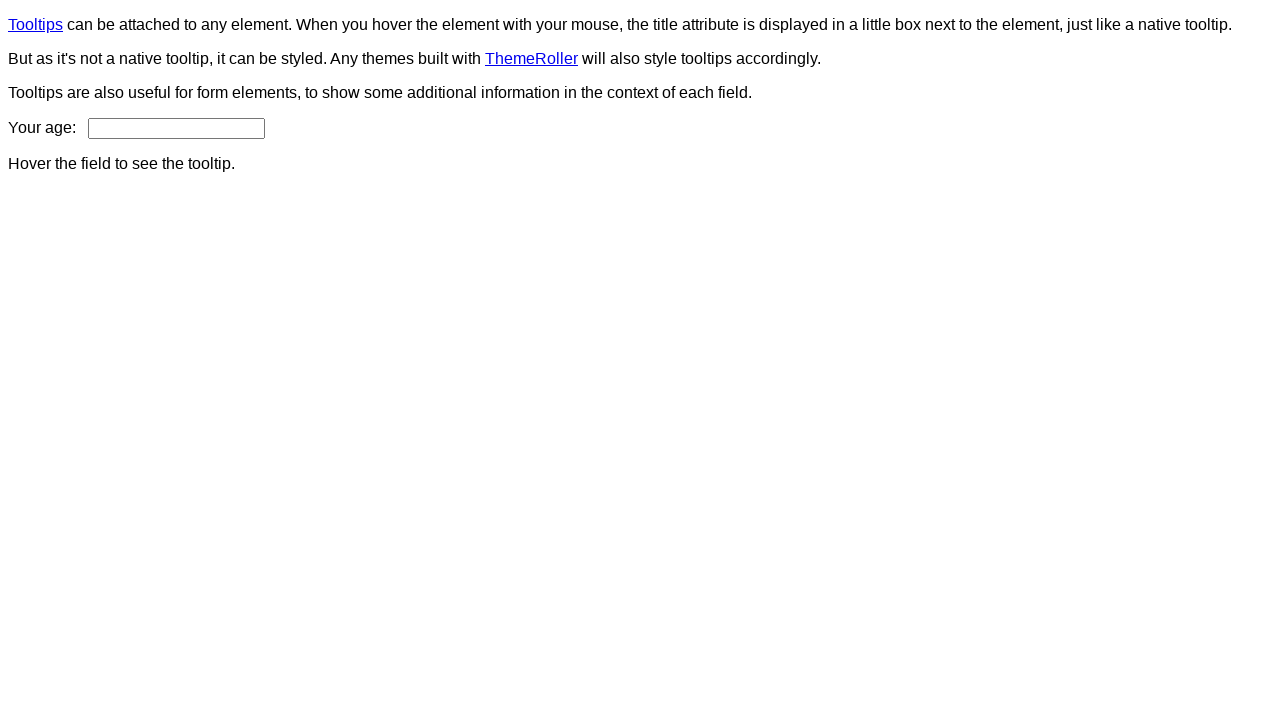

Hovered over age input field to trigger tooltip at (176, 128) on input#age
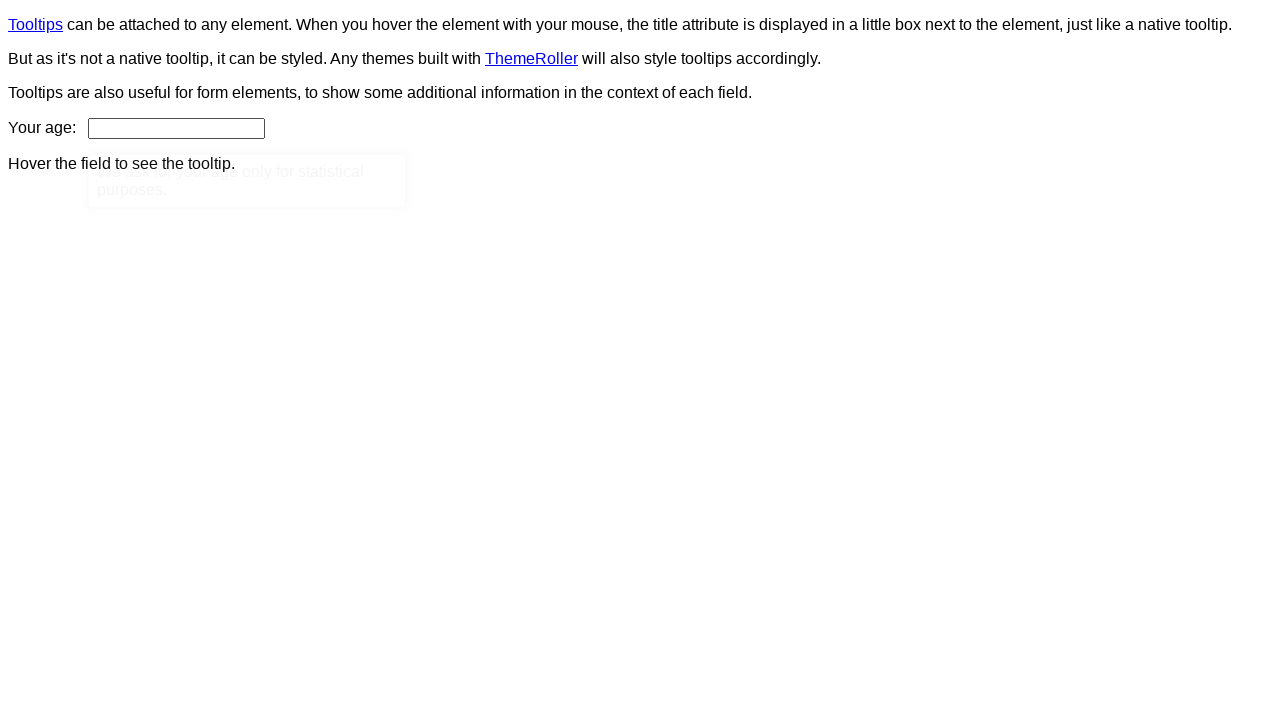

Tooltip content appeared after hovering over age field
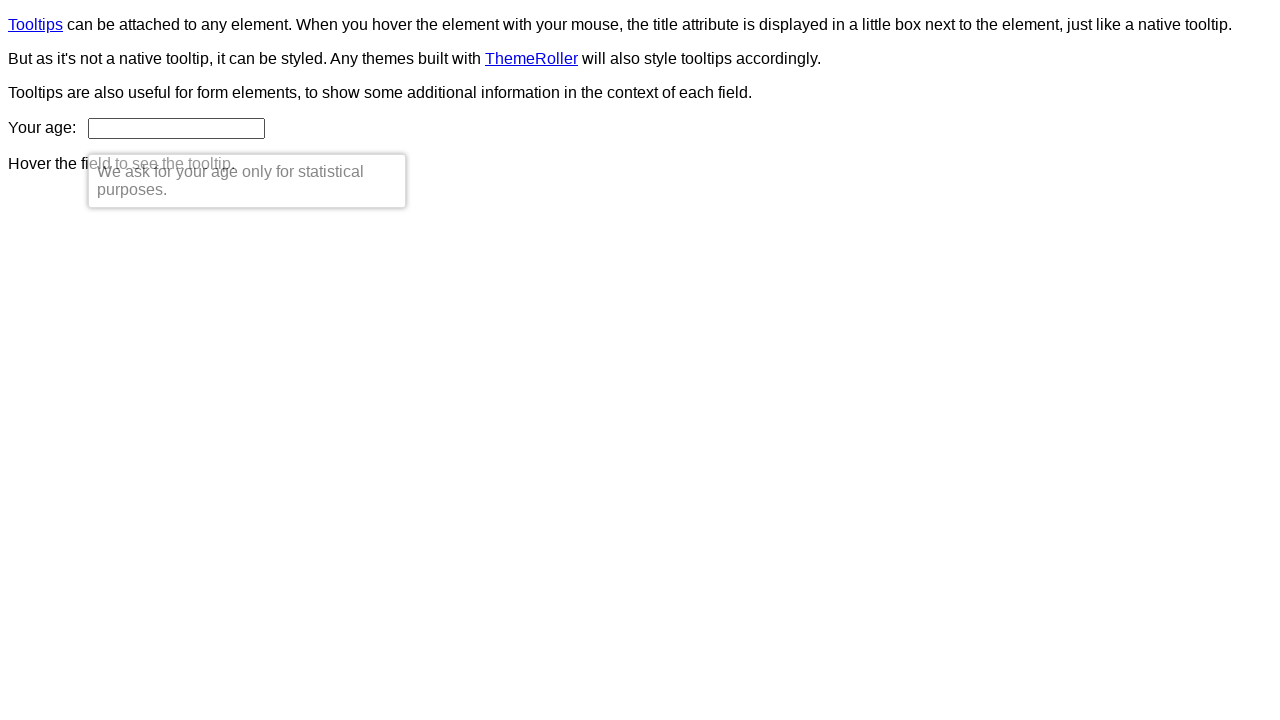

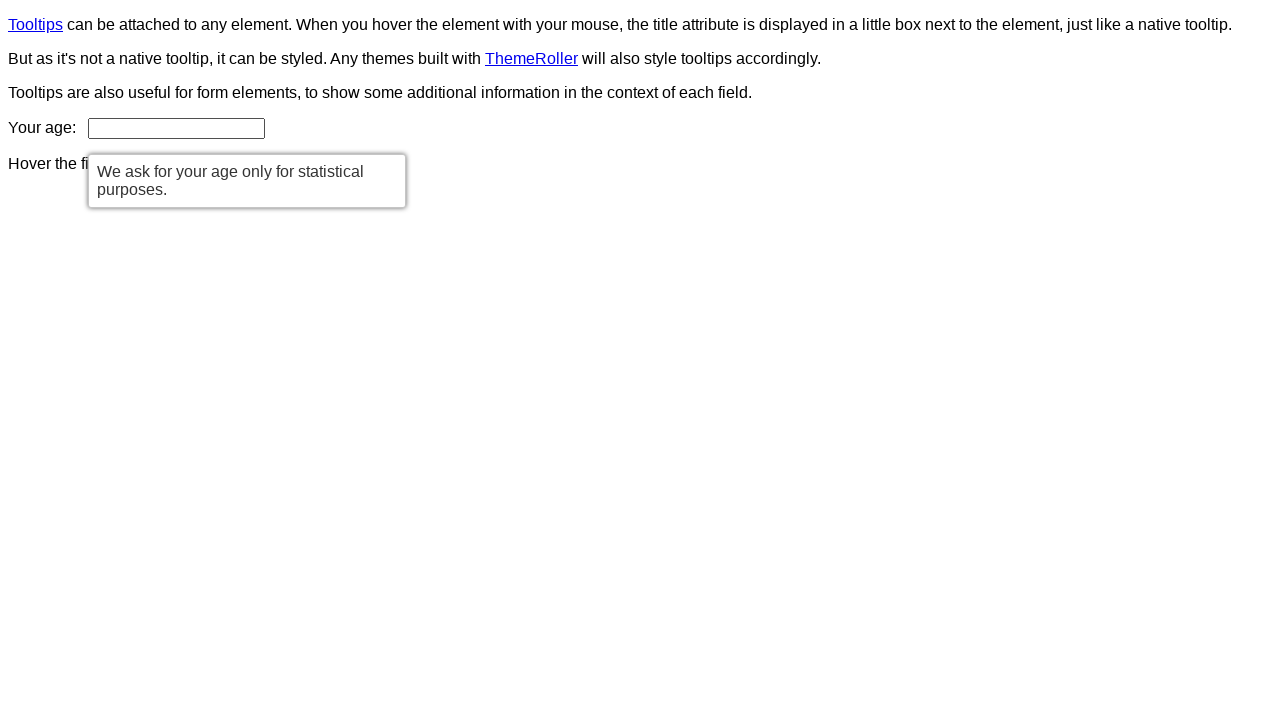